Tests navigation to the registration page by clicking the registration link from the main page

Starting URL: https://qa.koel.app/

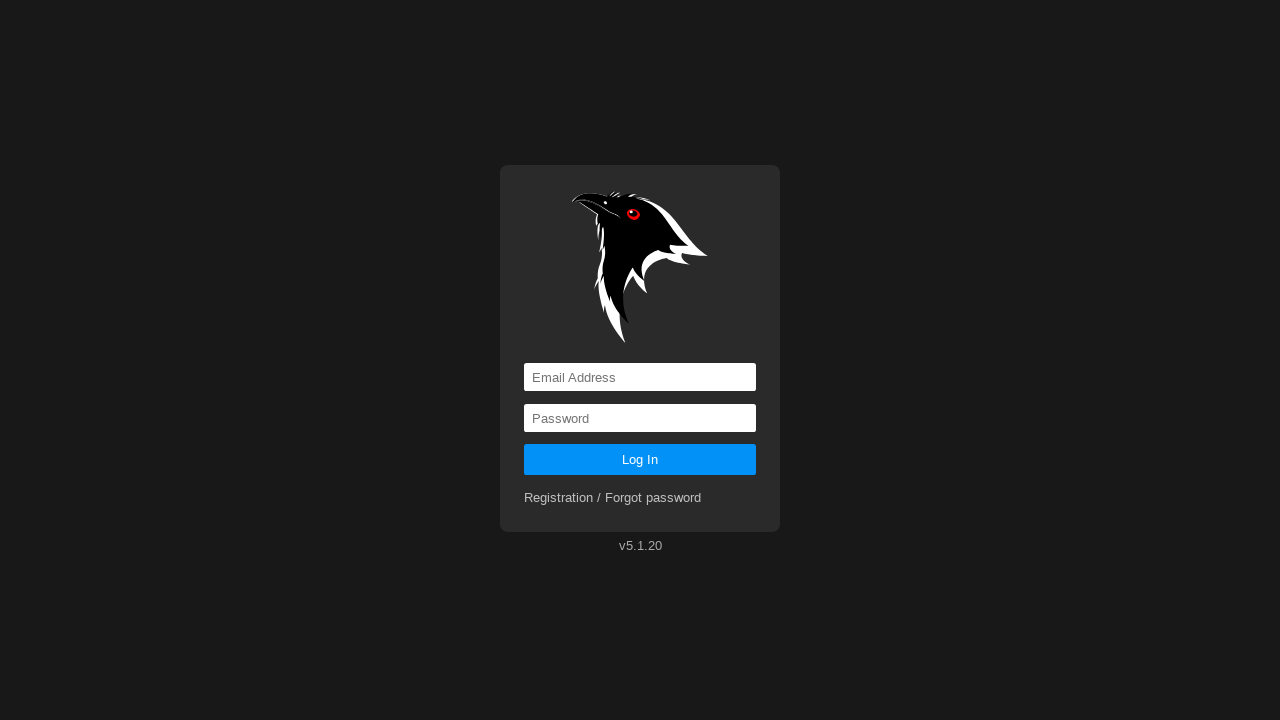

Clicked on the registration link at (613, 498) on a[href='registration']
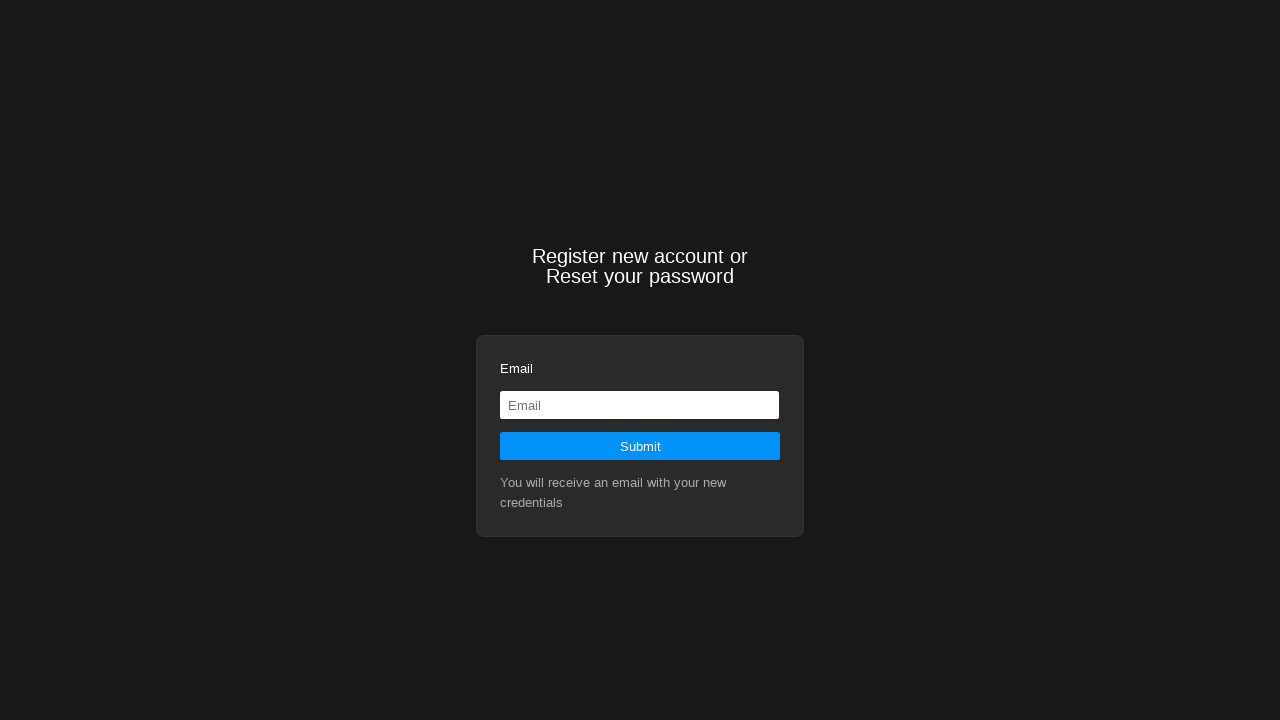

Registration page loaded and network idle
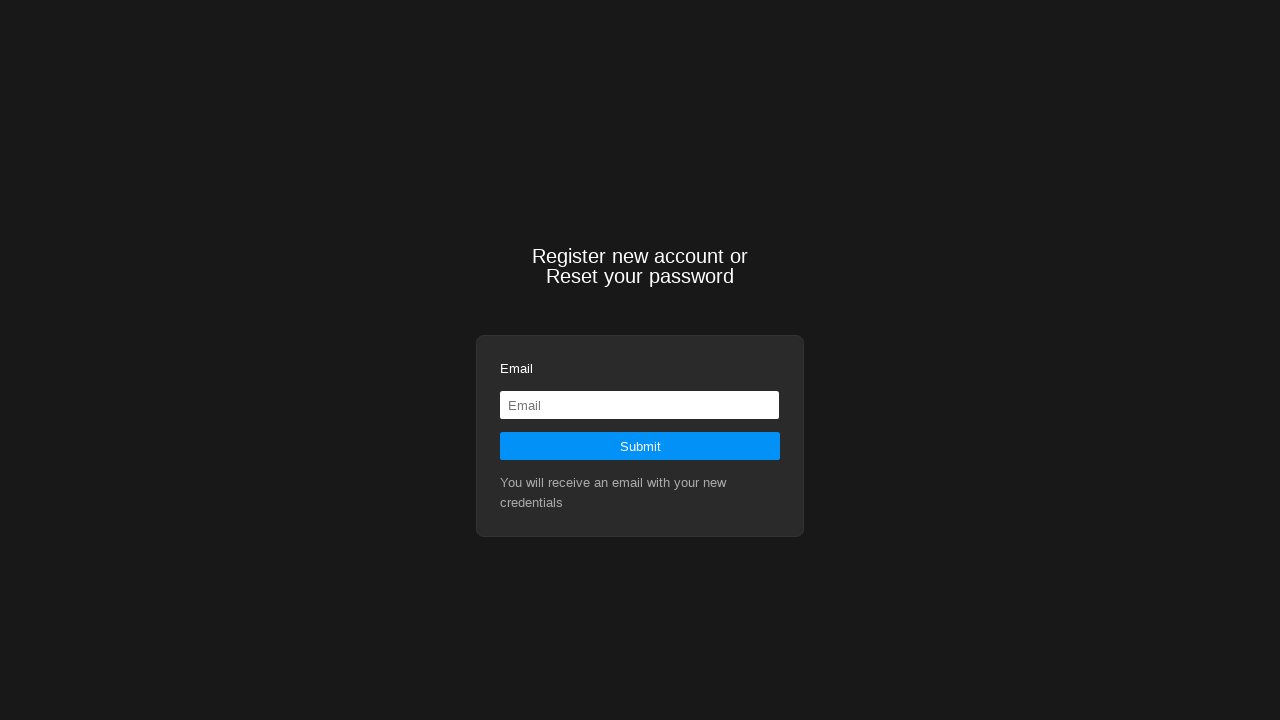

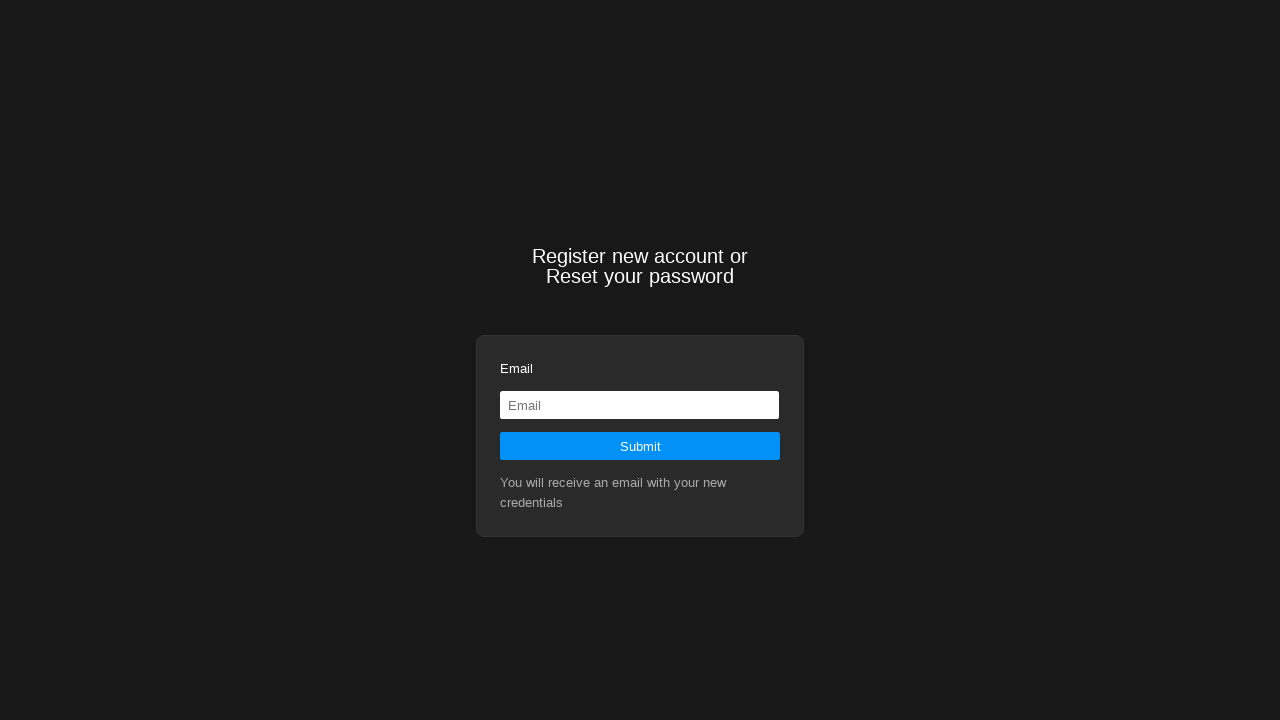